Tests adding todo items to the list by filling the input field and pressing Enter, then verifying the items appear in the list.

Starting URL: https://demo.playwright.dev/todomvc

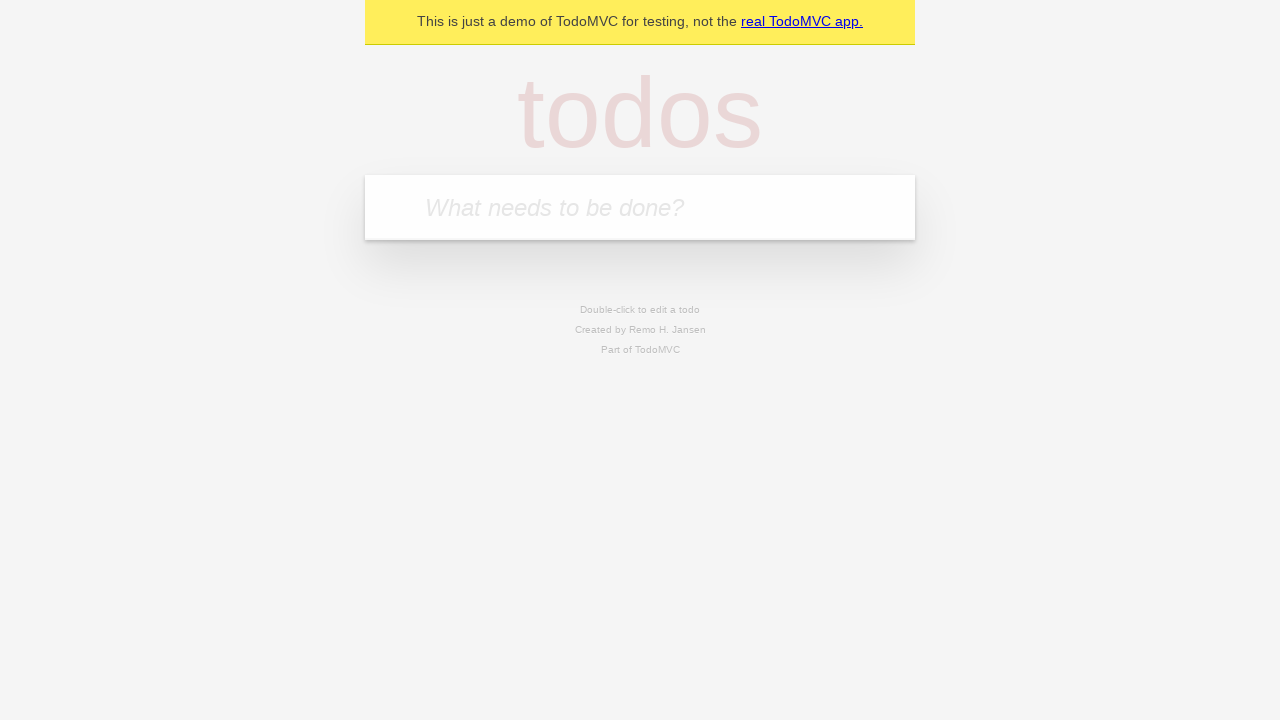

Filled input field with 'buy some cheese' on .new-todo
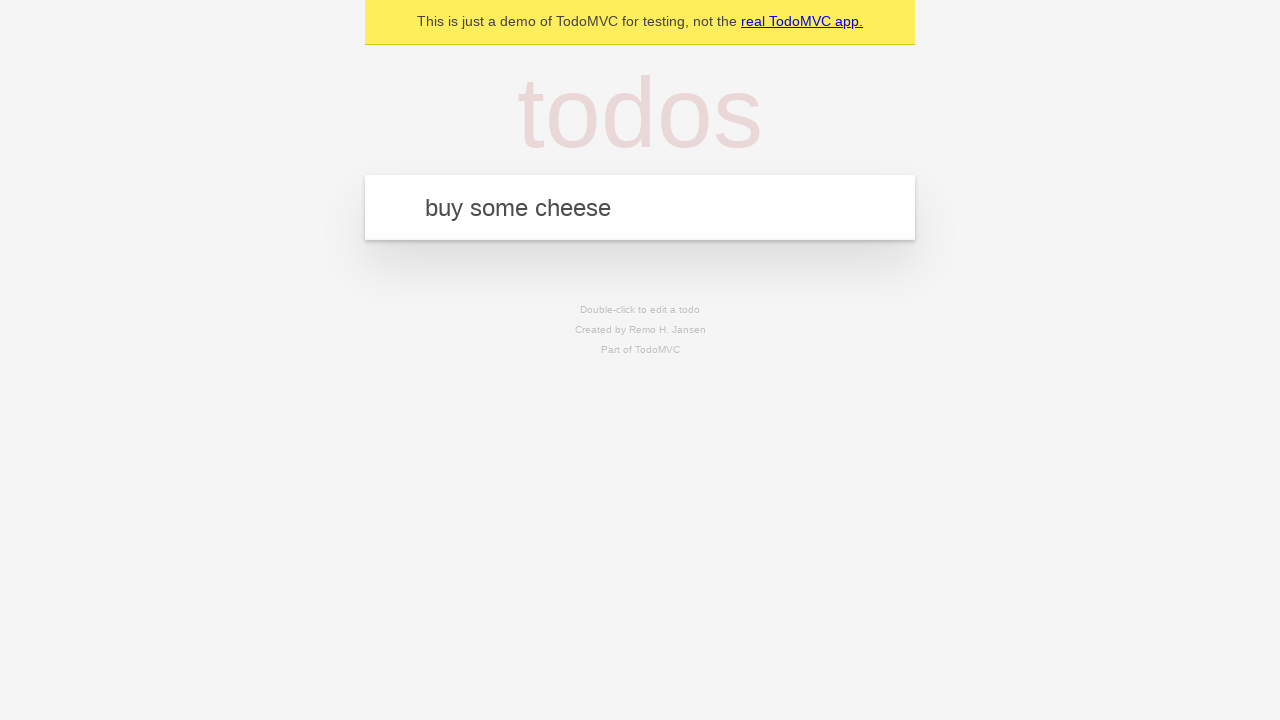

Pressed Enter to add first todo item on .new-todo
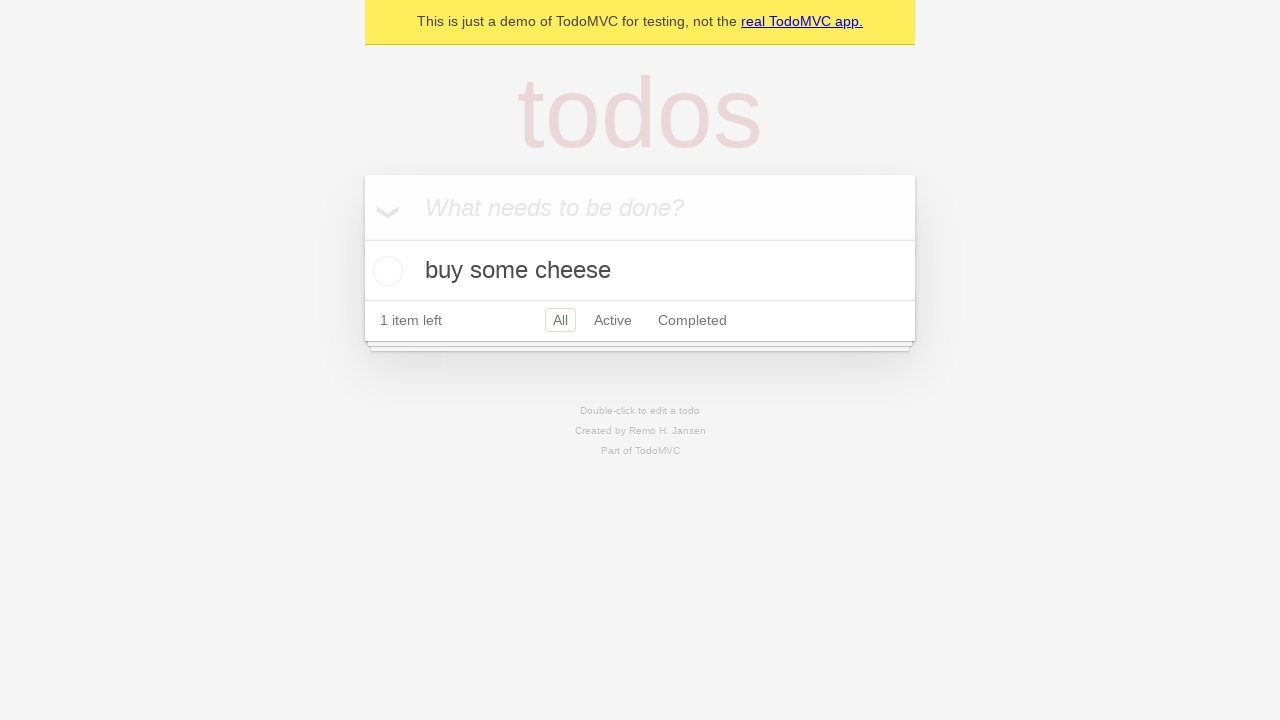

First todo item appeared in the list
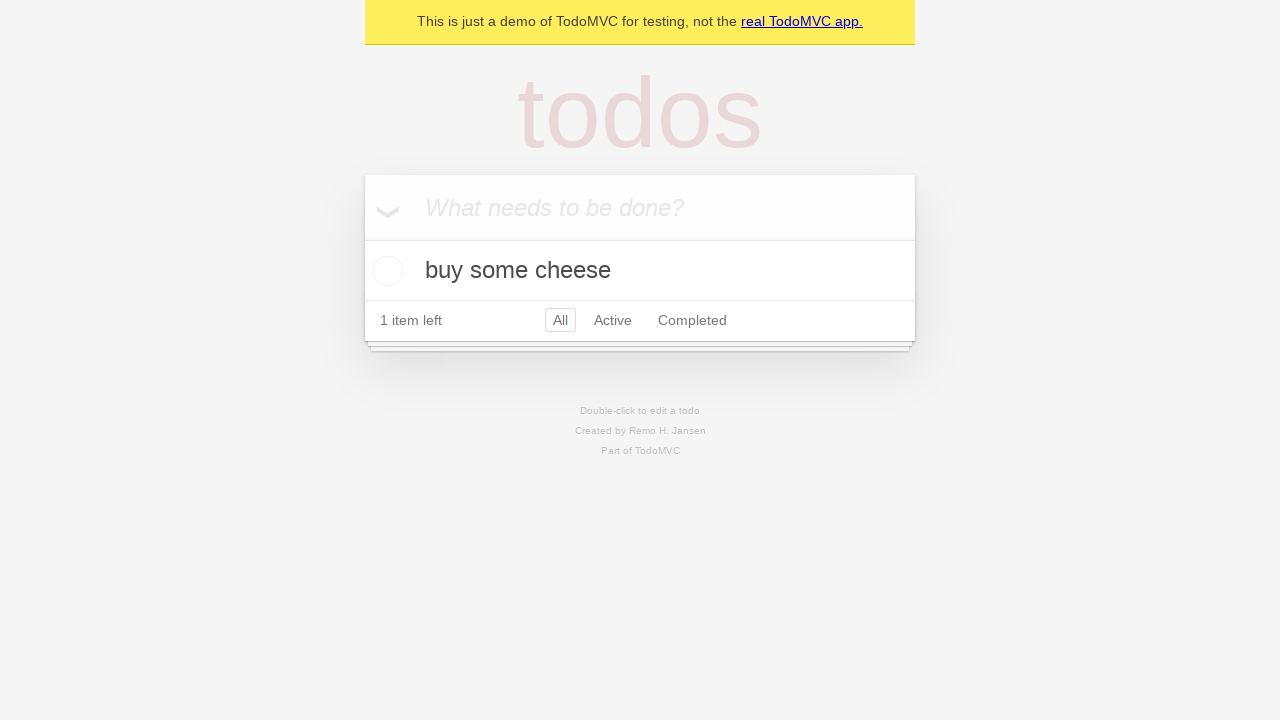

Filled input field with 'book a doctors appointment' on .new-todo
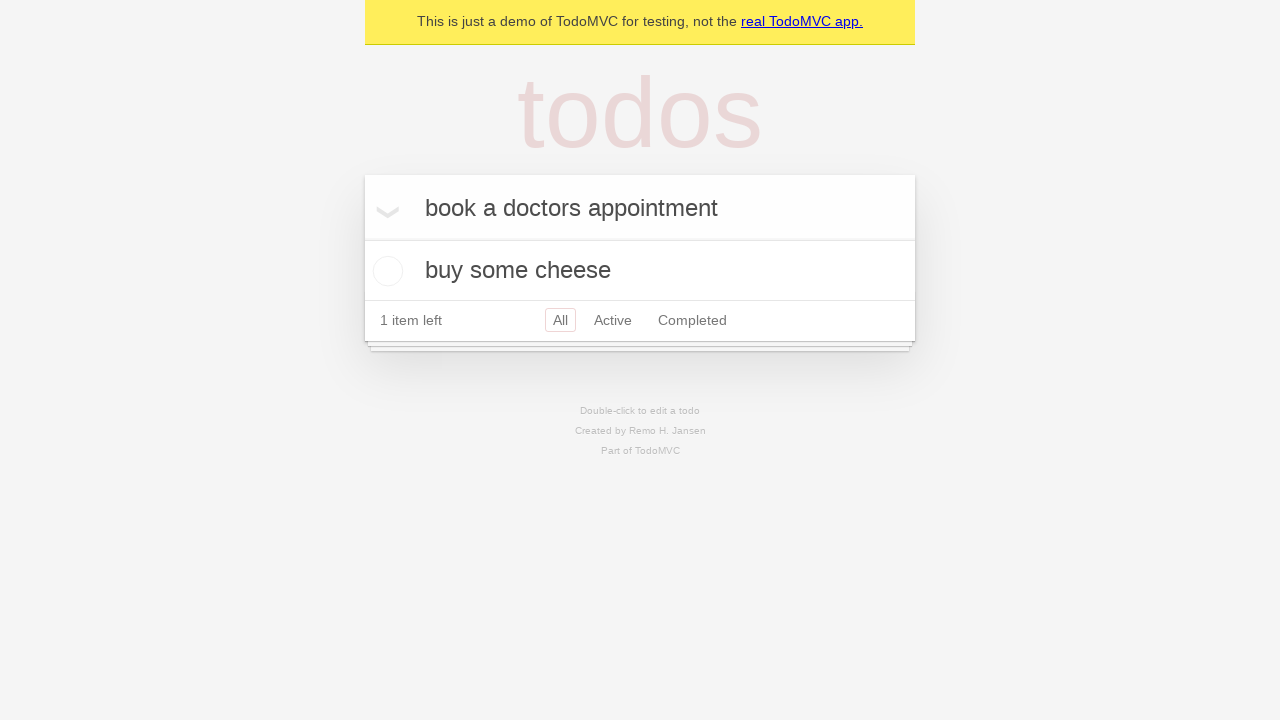

Pressed Enter to add second todo item on .new-todo
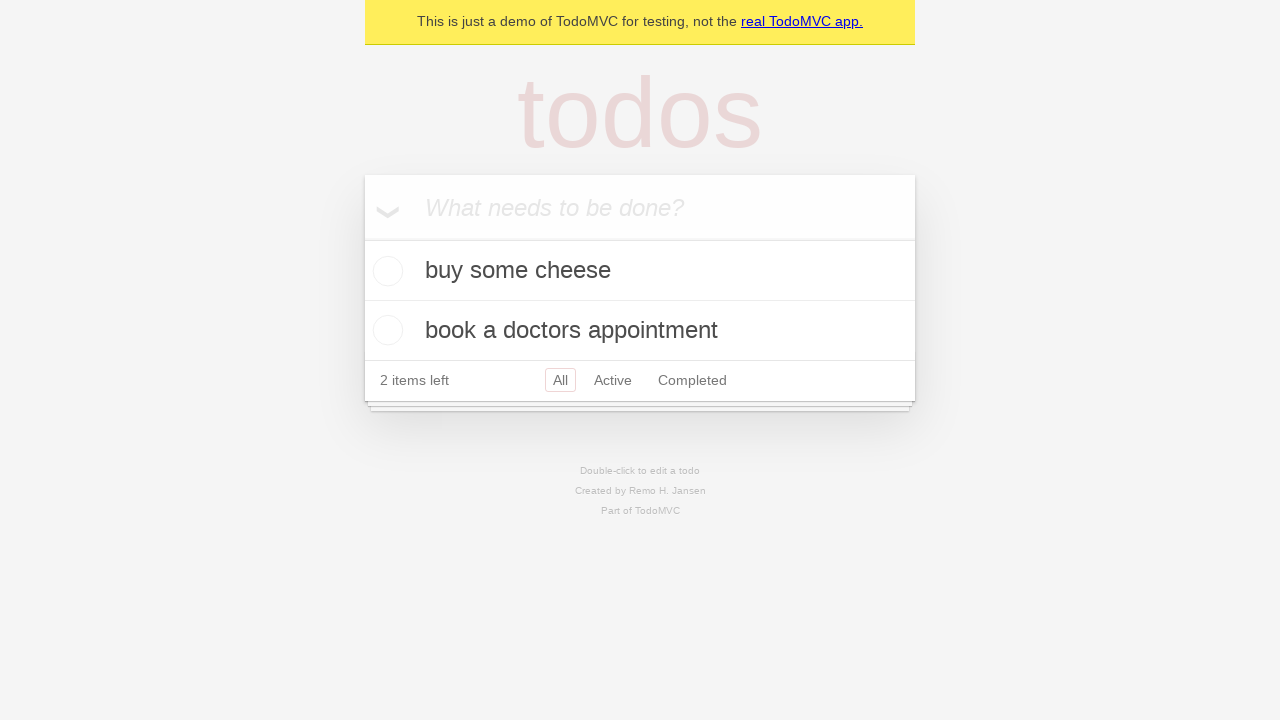

Second todo item appeared in the list
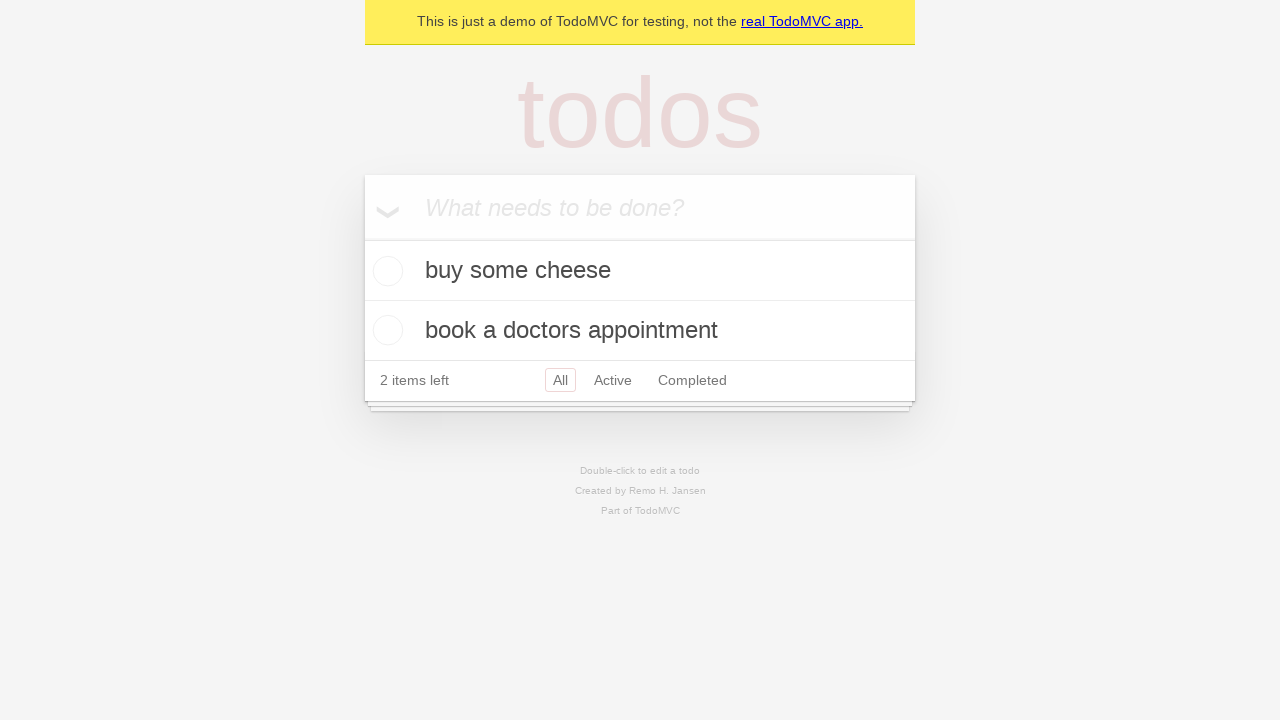

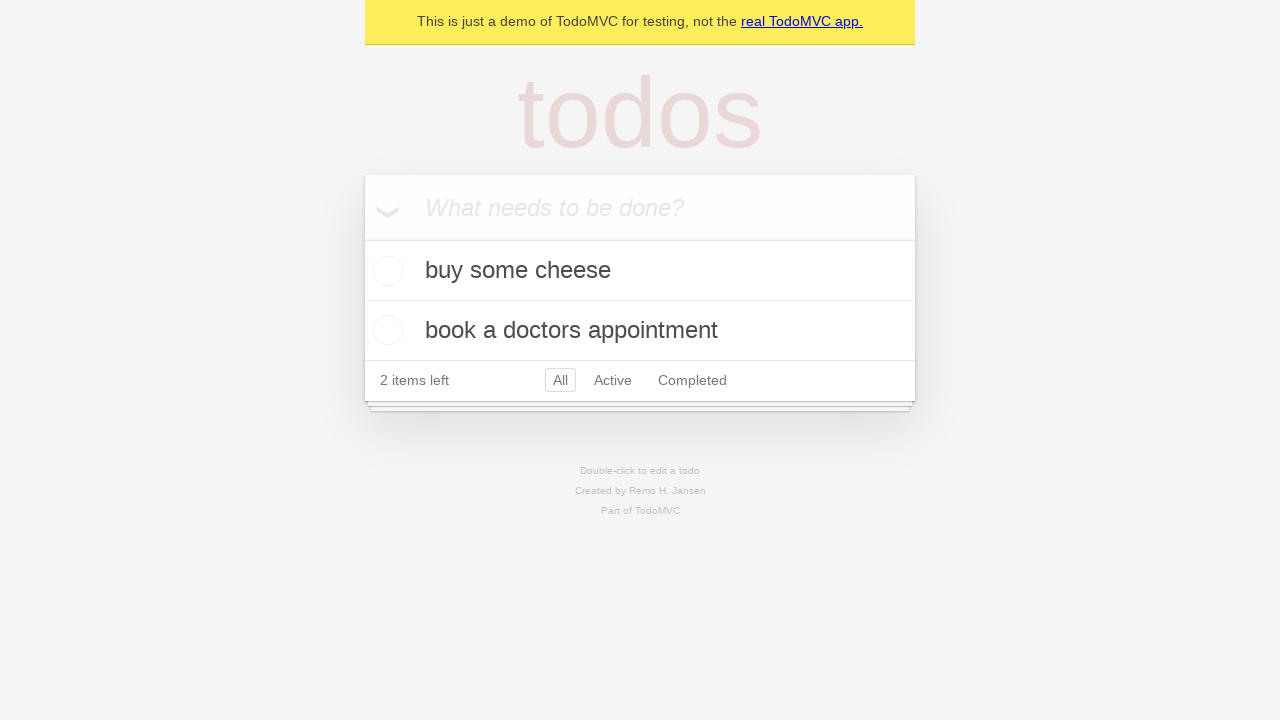